Tests navigation on a Selenium course content page by clicking on an accordion heading to expand it, then clicking on a link to access a PDF resume sample.

Starting URL: http://greenstech.in/selenium-course-content.html

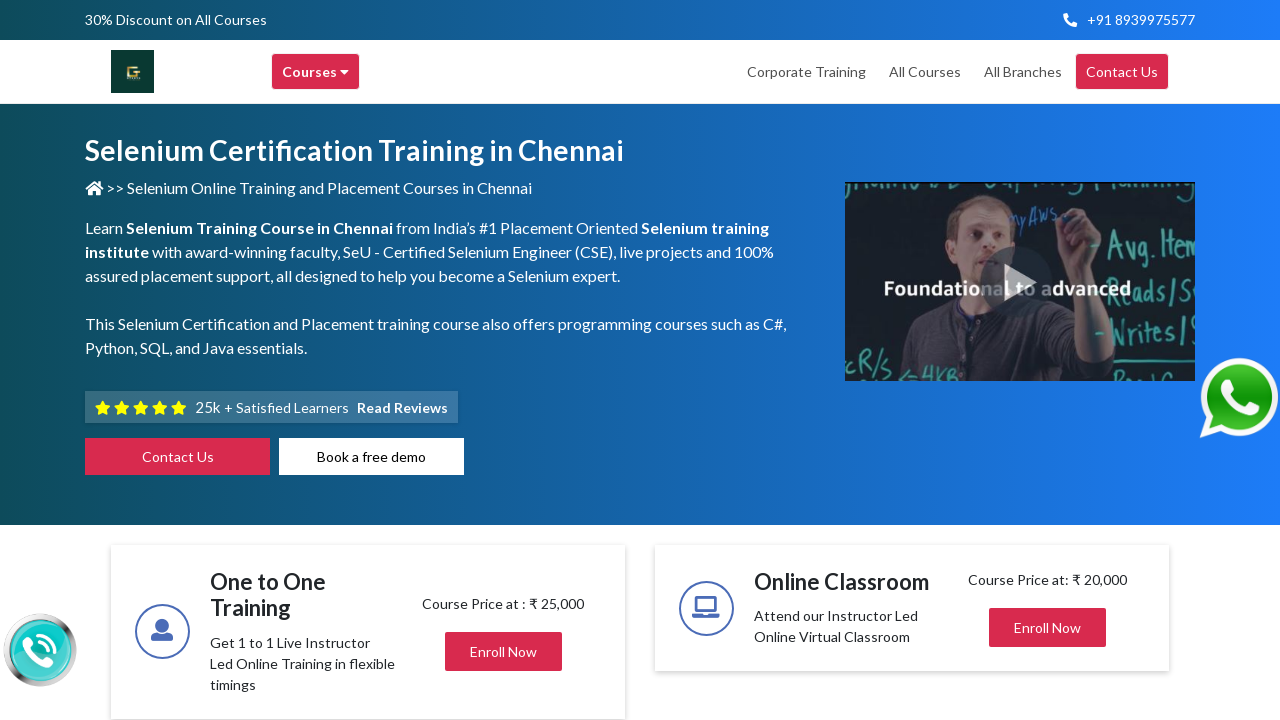

Clicked accordion heading to expand the section at (1048, 360) on xpath=//div[@id='heading201']
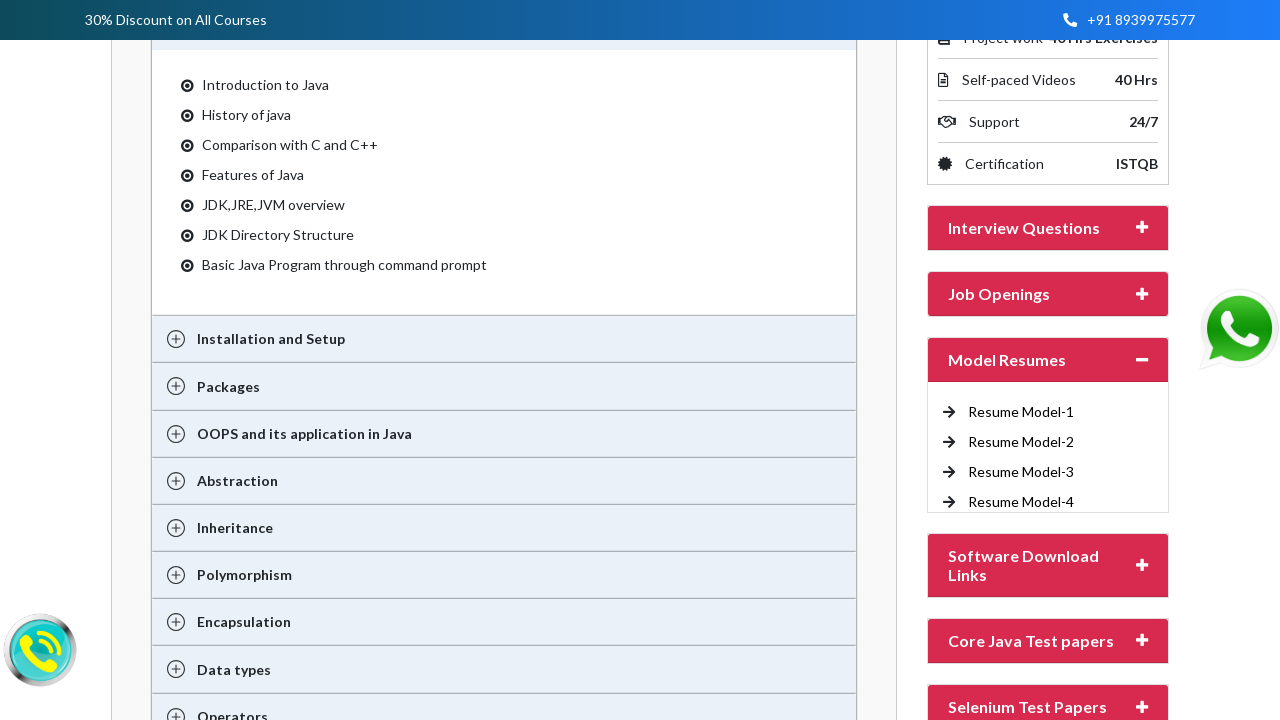

Clicked link to access Fresher Selenium Resume PDF at (1021, 412) on xpath=//a[@href='http://traininginchennai.in/Fresher_Selenium_Resume.pdf']
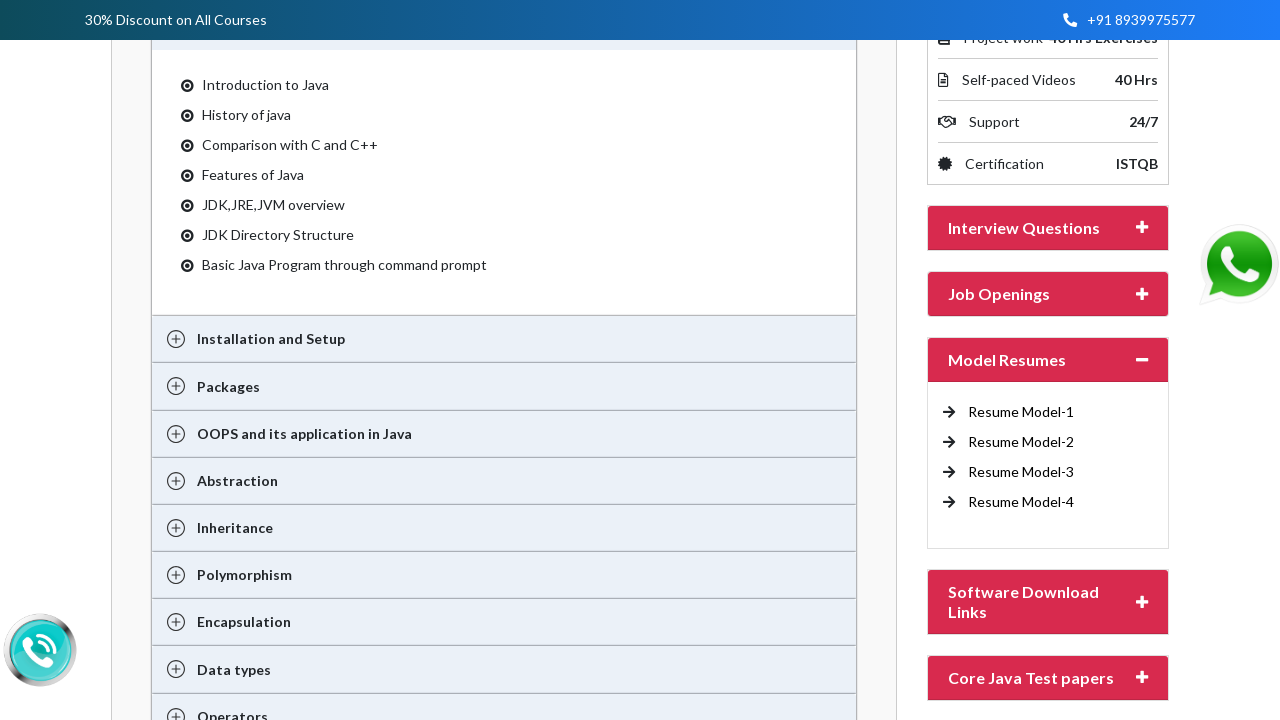

Waited for action to complete
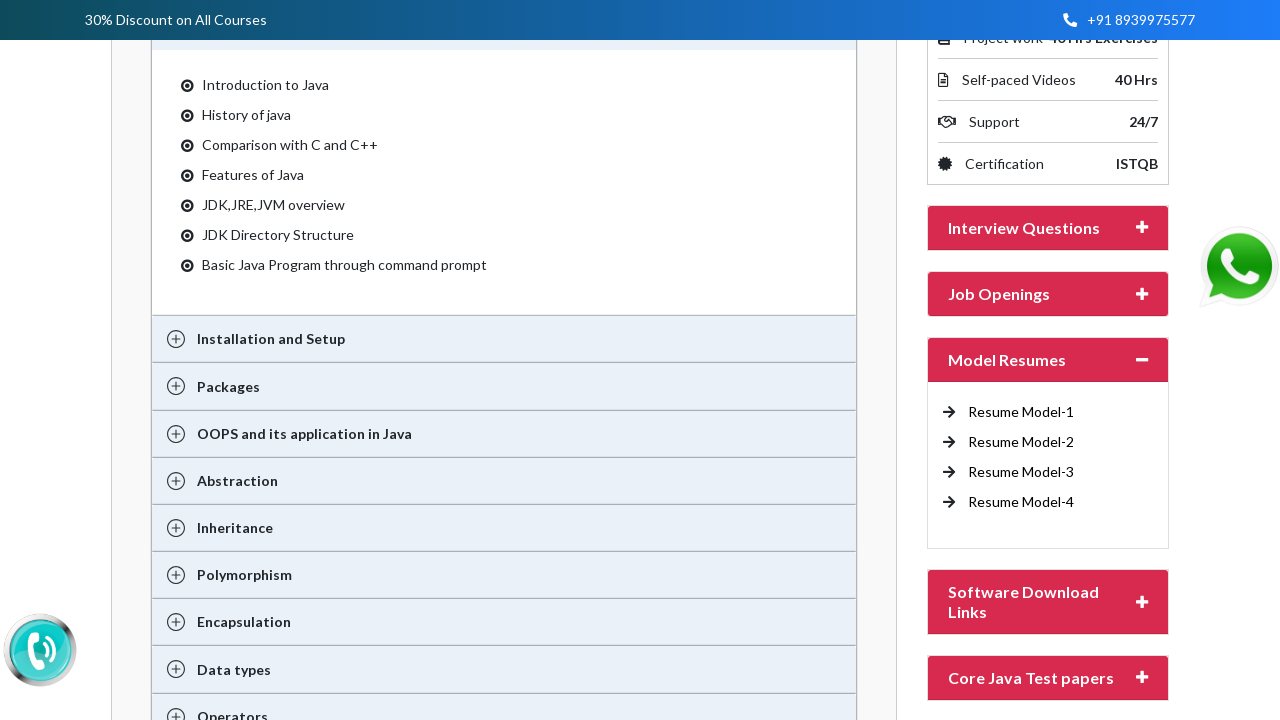

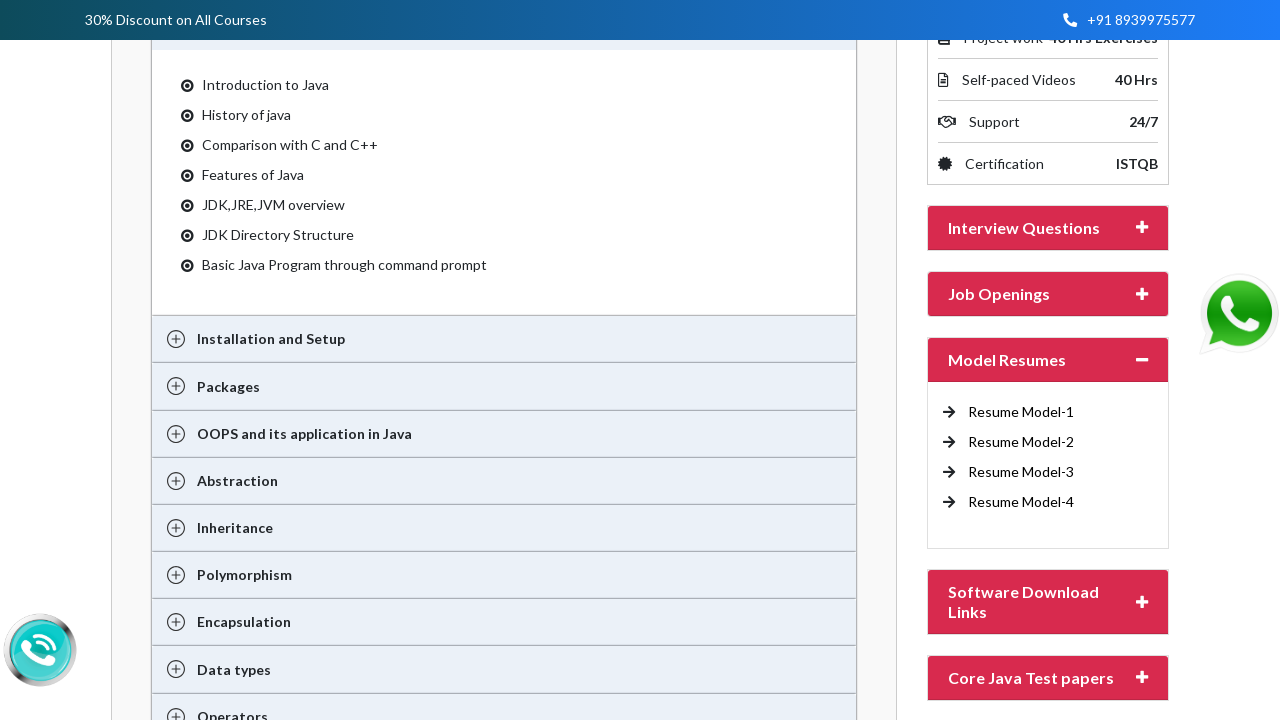